Tests that clicking the Apply button navigates to the apply page and displays the APPLY heading

Starting URL: https://techstartucalgary.com/

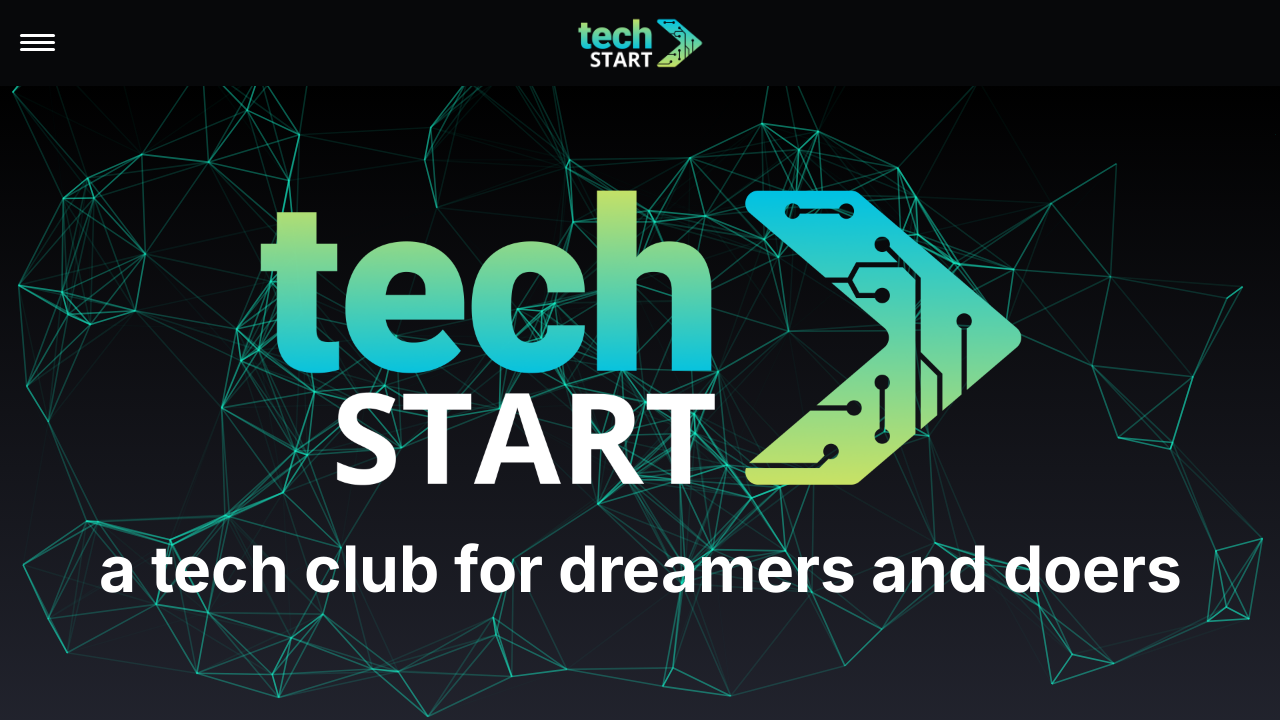

Clicked menu label to open navigation at (38, 43) on label
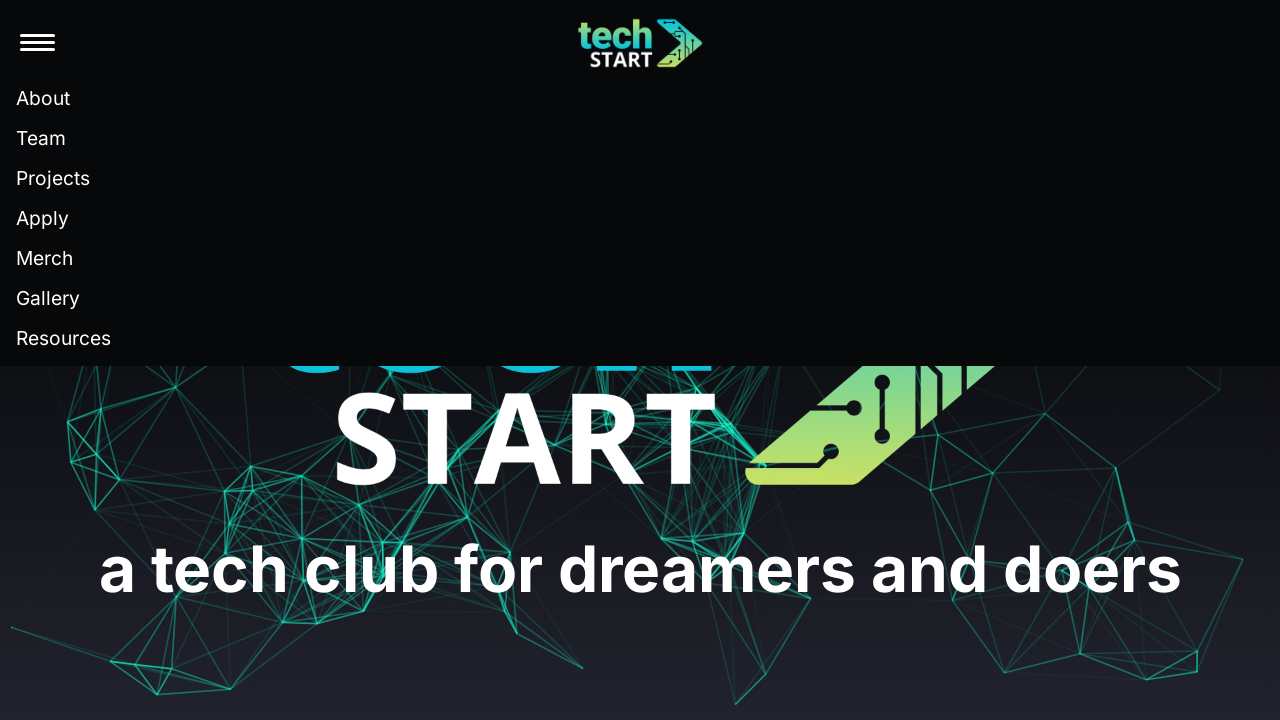

Clicked Apply link in navigation menu at (42, 218) on internal:text="Apply"s
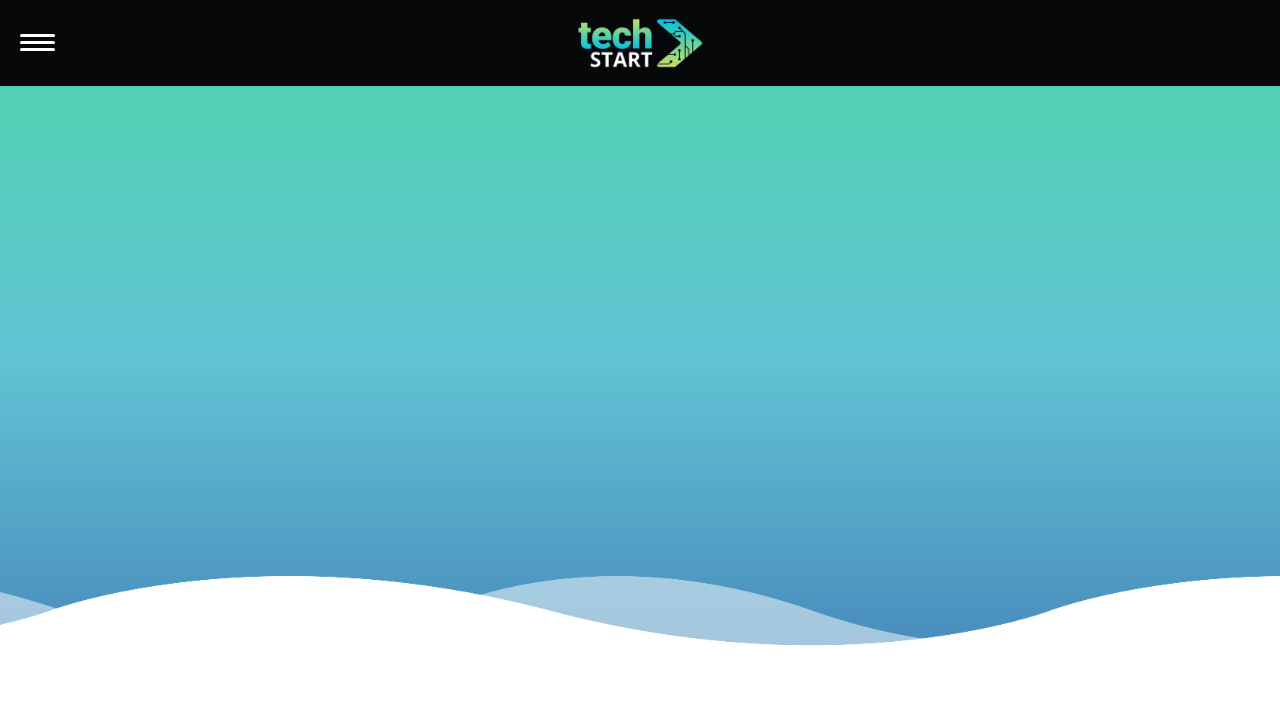

Apply page URL loaded successfully
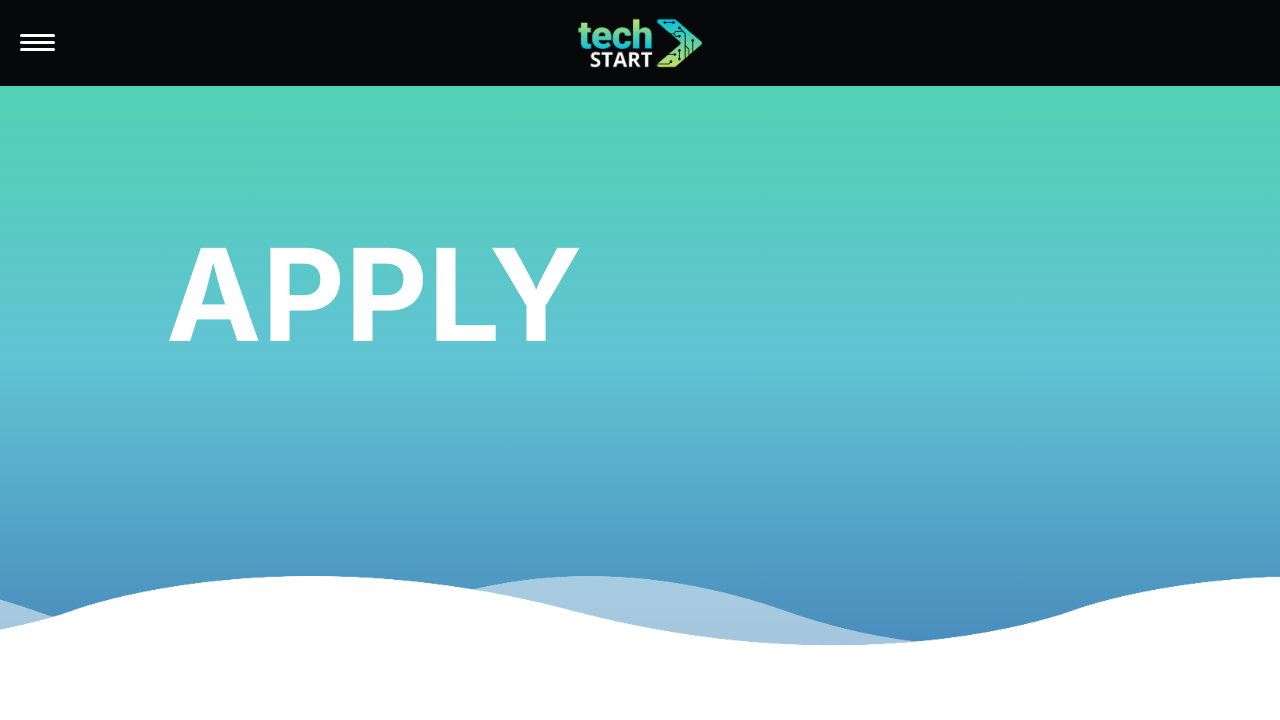

APPLY heading is now visible on the page
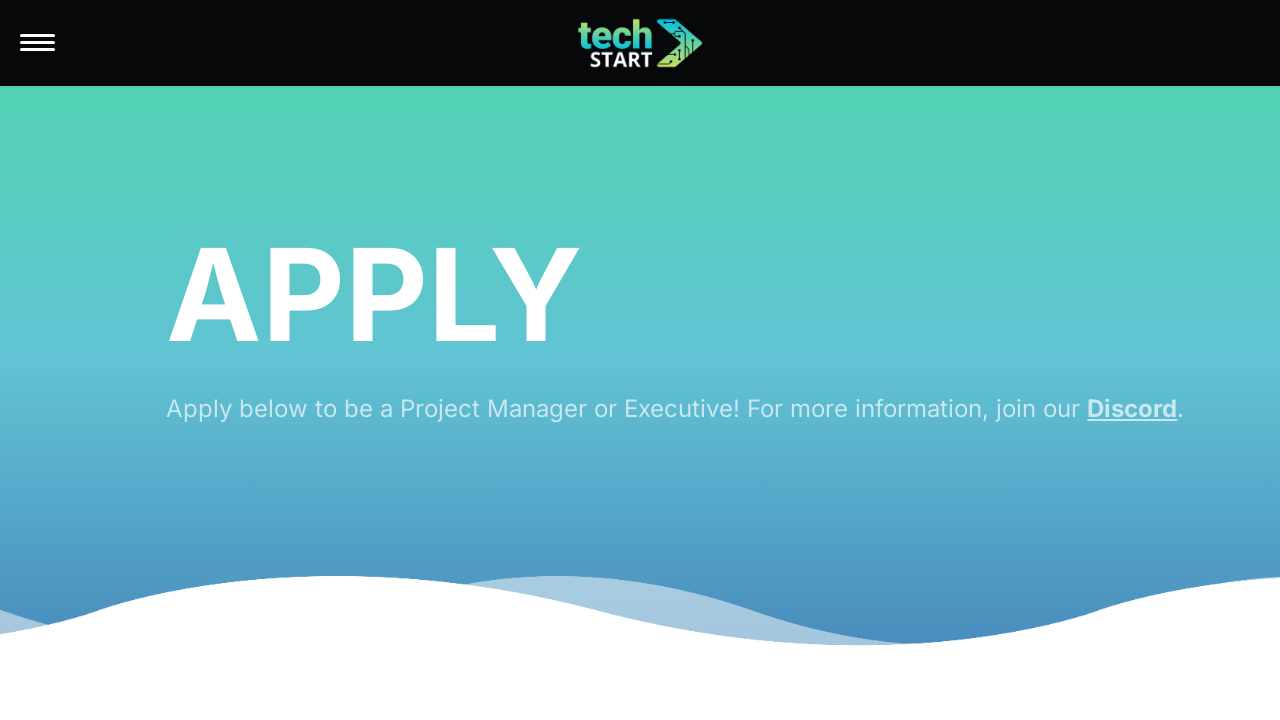

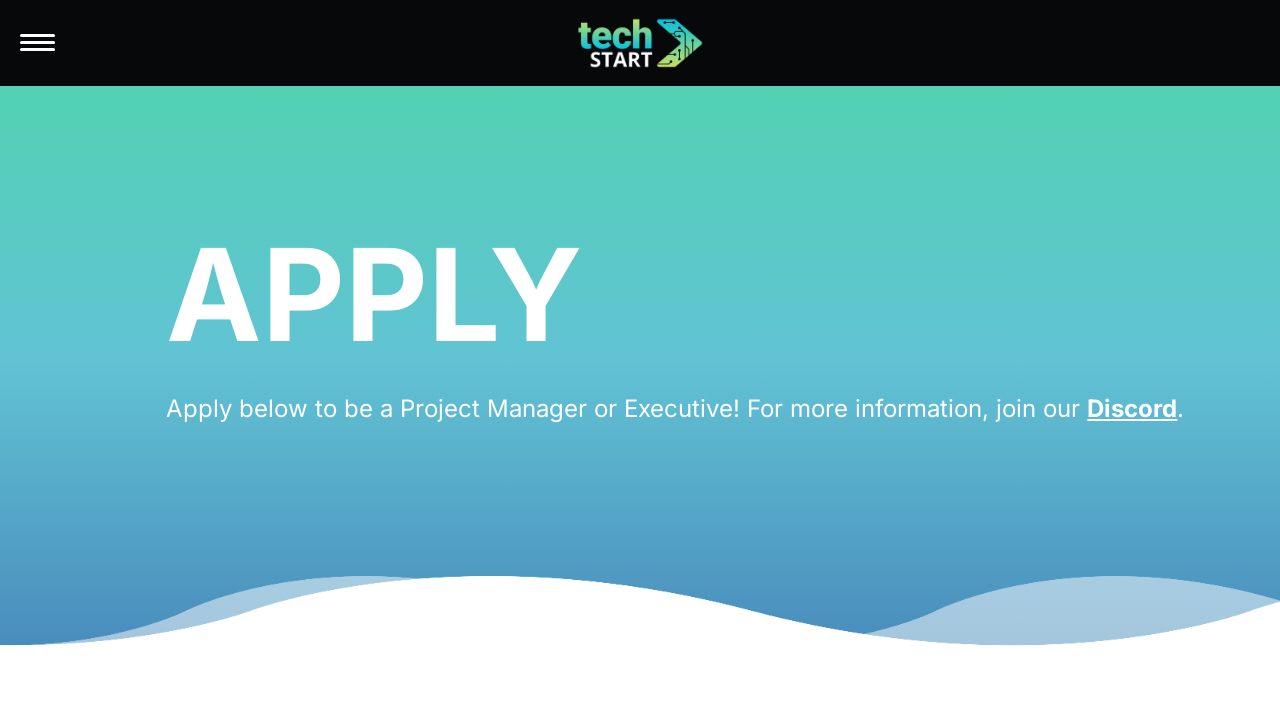